Tests hover functionality by moving the mouse over an avatar element and verifying that additional user information (caption) appears when hovered.

Starting URL: http://the-internet.herokuapp.com/hovers

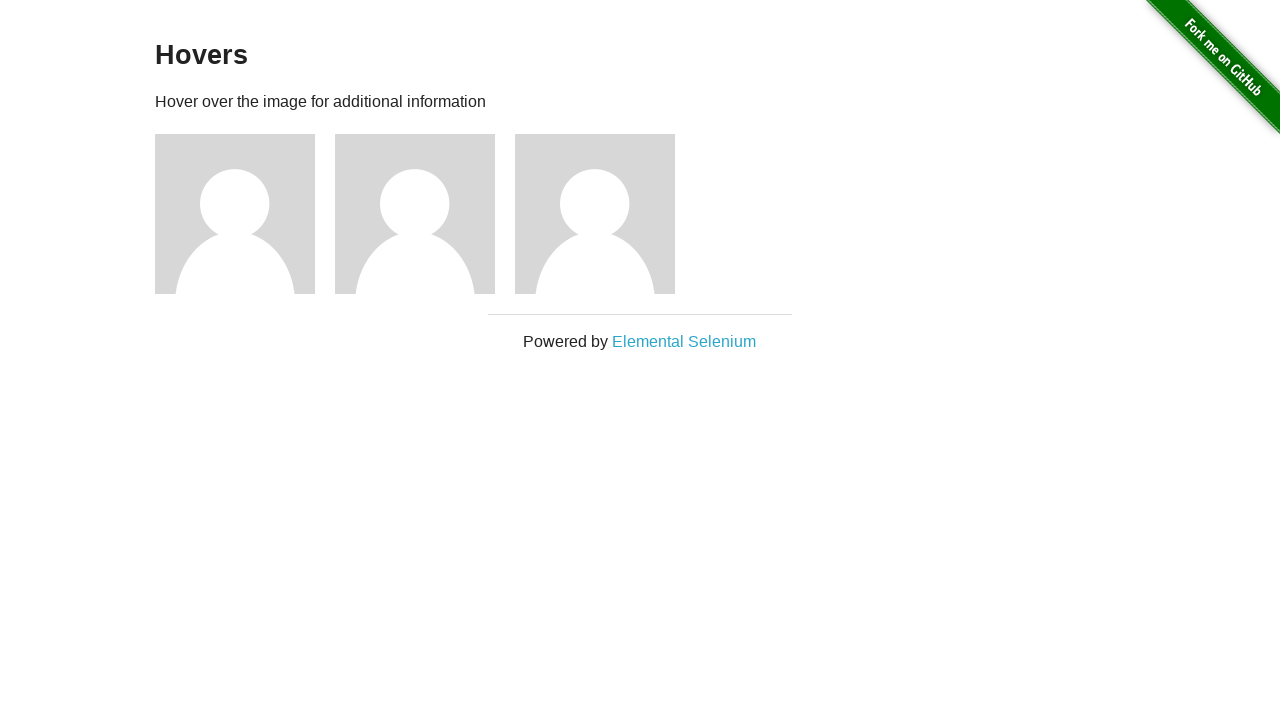

Navigated to hovers page at http://the-internet.herokuapp.com/hovers
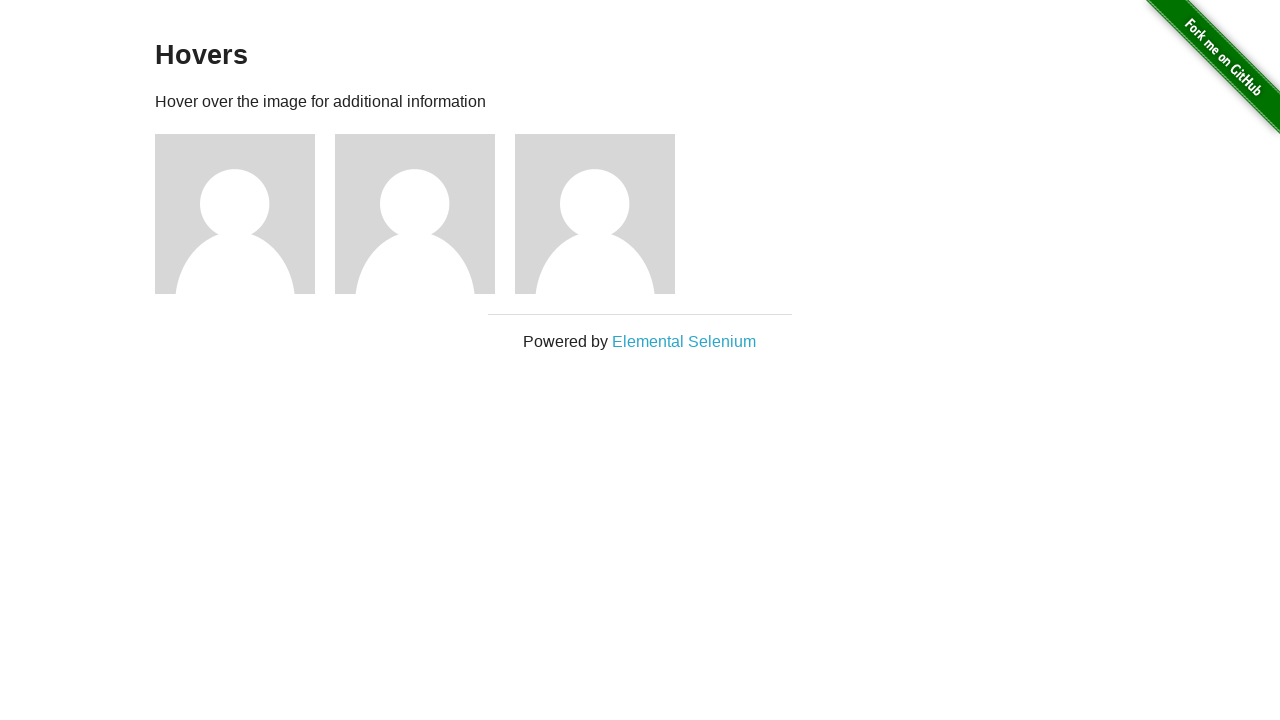

Located first avatar figure element
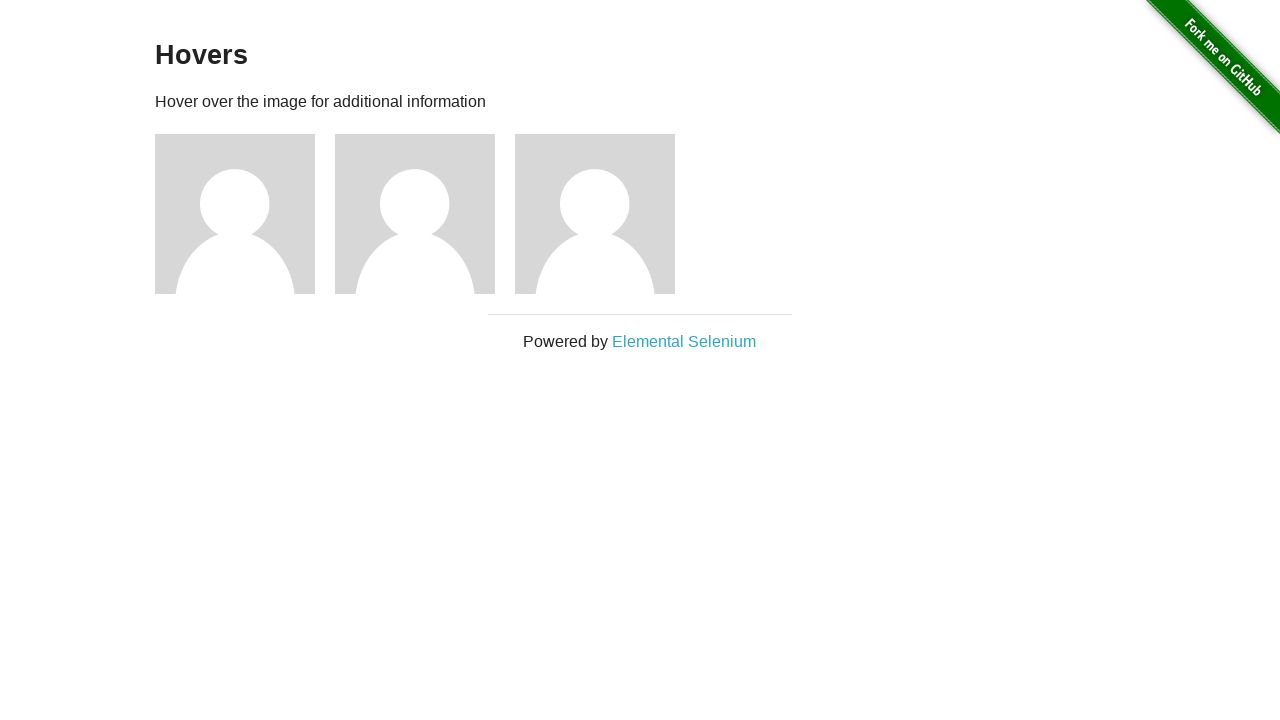

Hovered over the first avatar element at (245, 214) on .figure >> nth=0
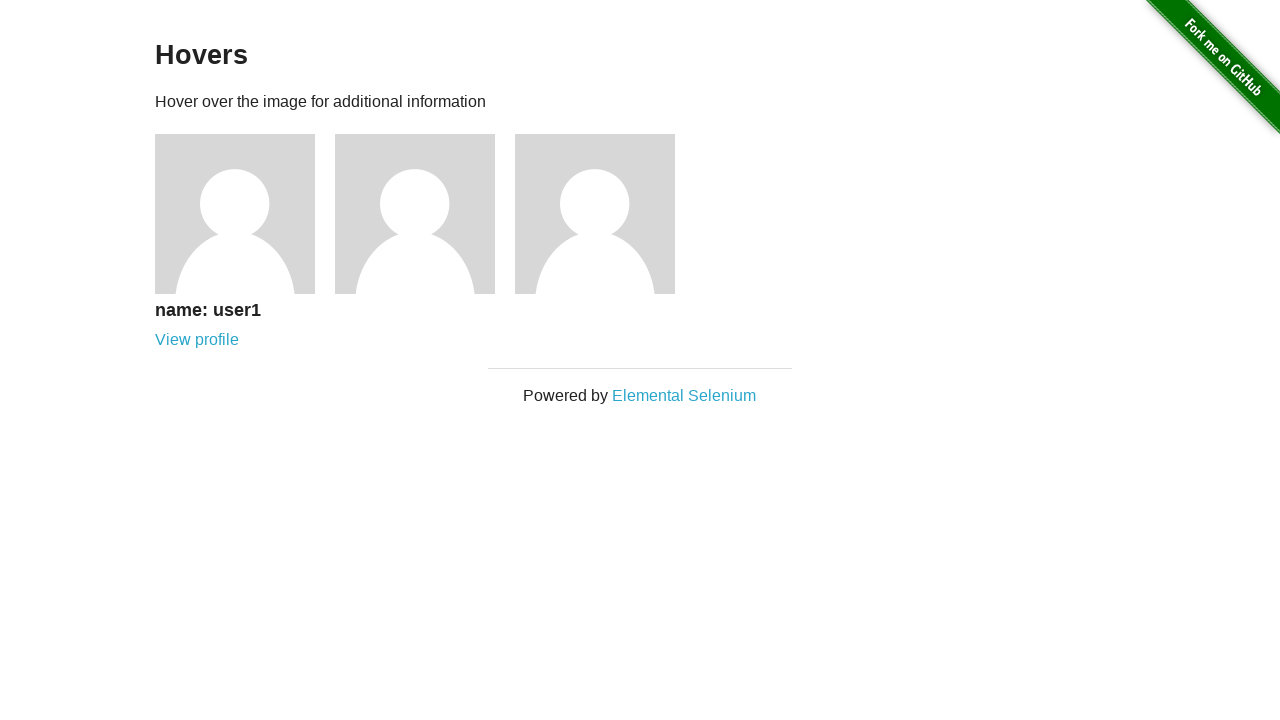

Located figcaption element
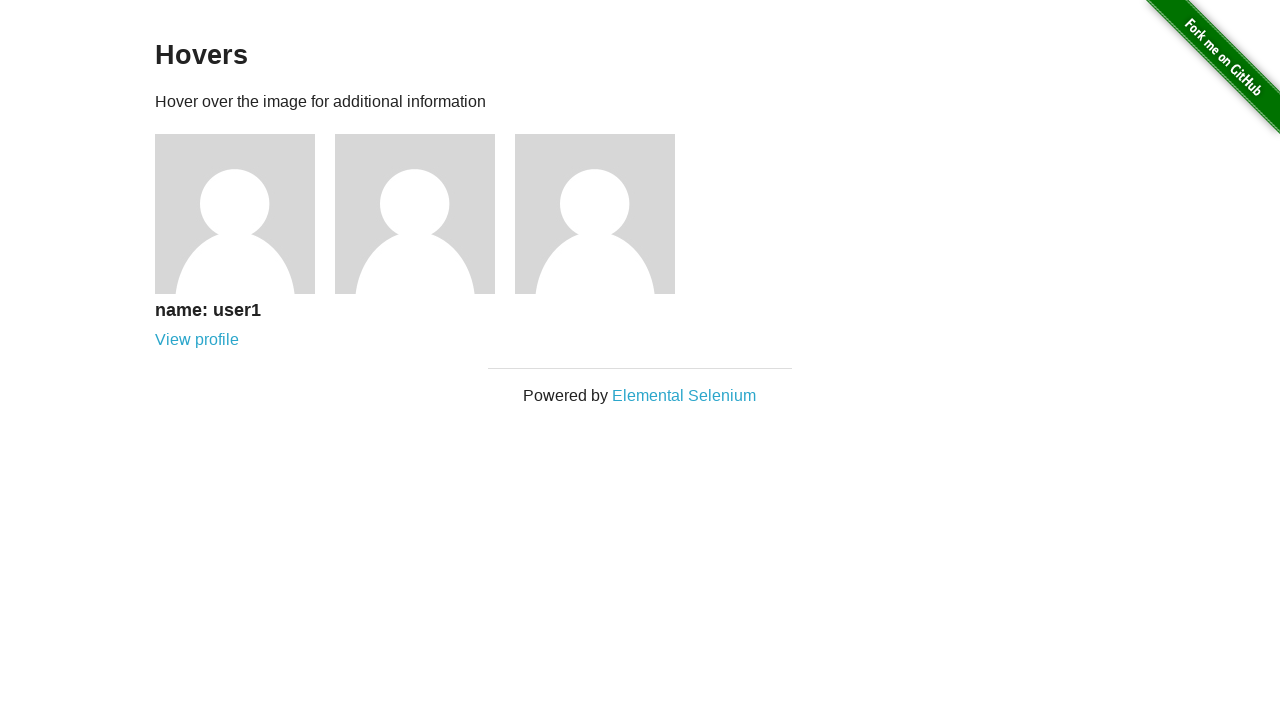

Verified that user information caption is visible on hover
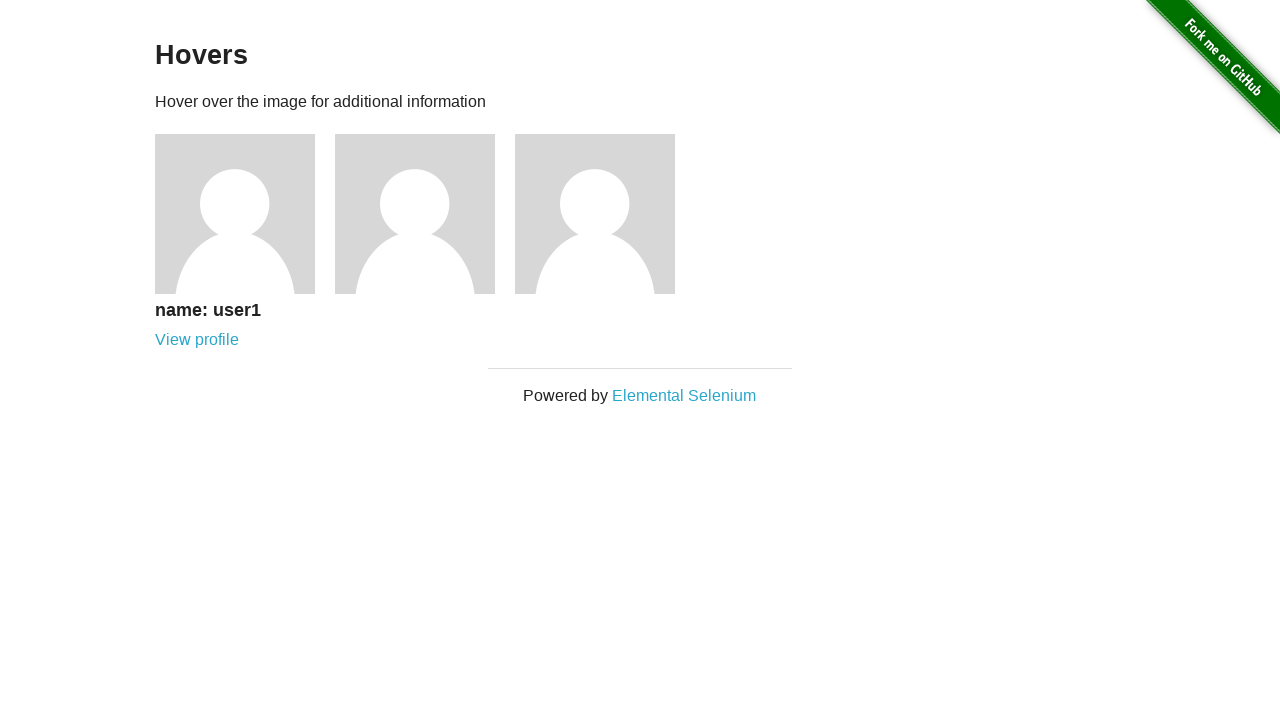

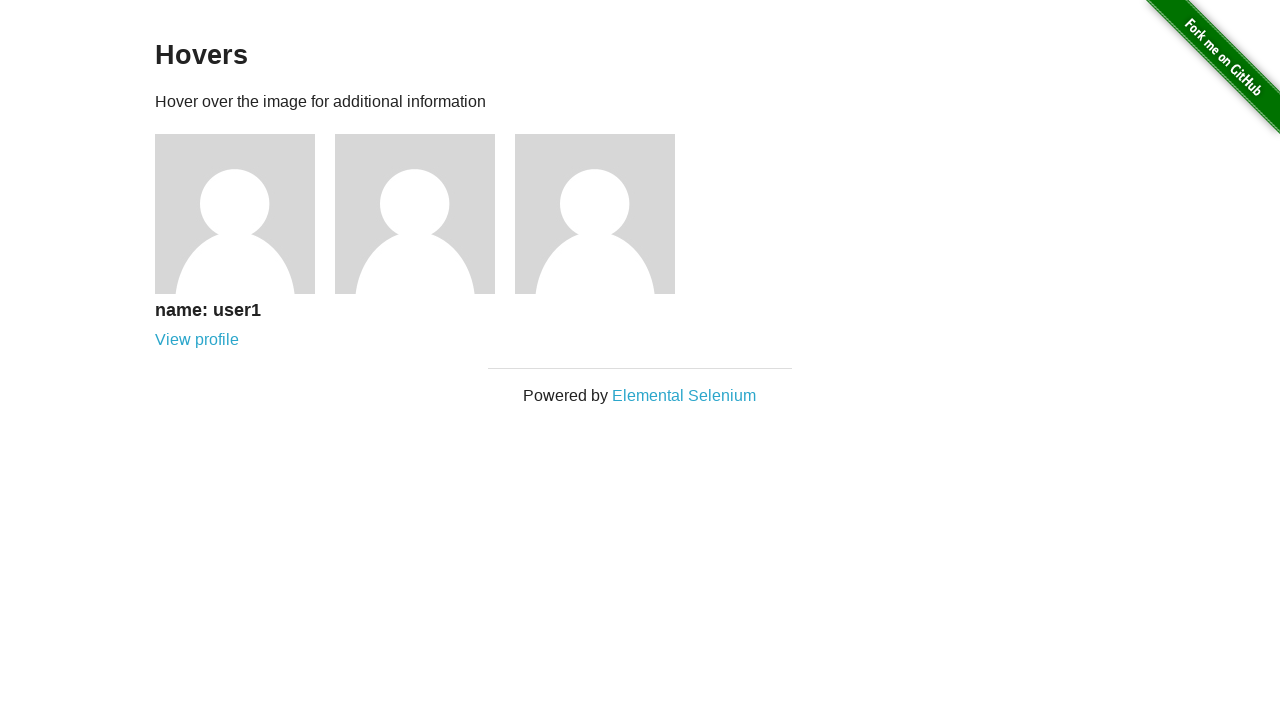